Tests customer care navigation by clicking the customer care link and verifying the URL changes to the self-care page

Starting URL: https://www.ajio.com/

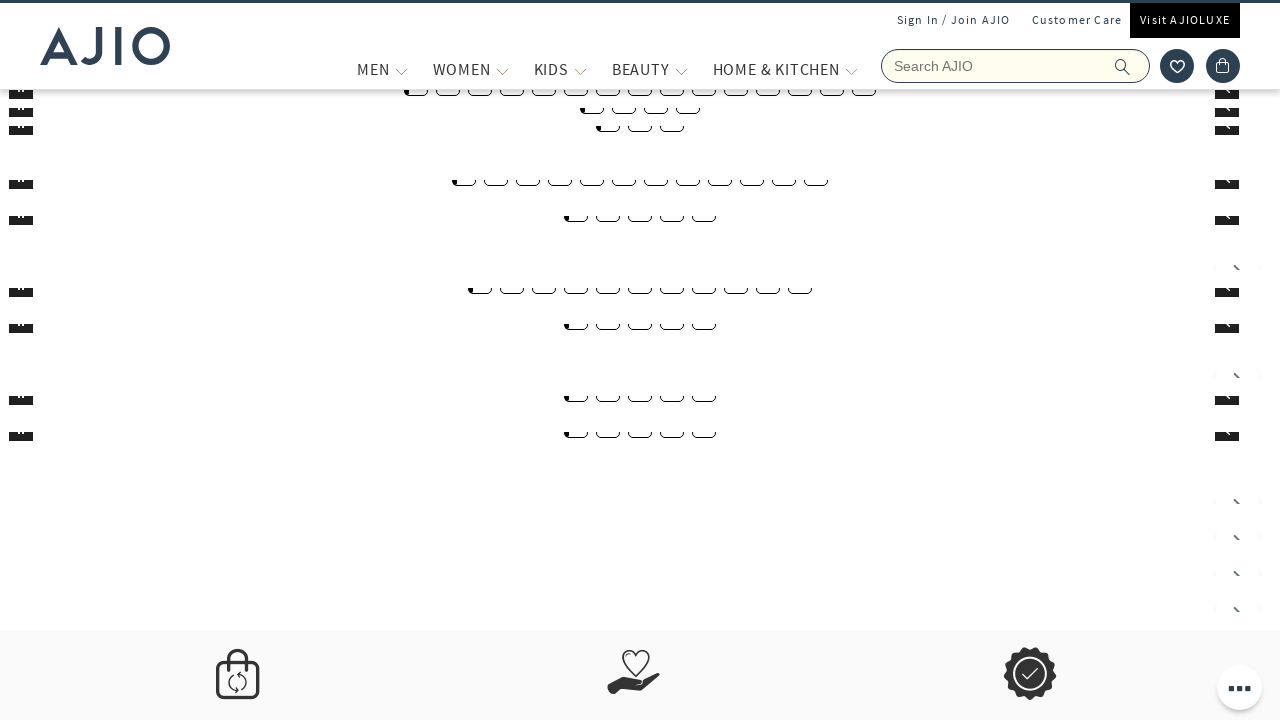

Clicked customer care/self-care link at (1077, 20) on a[href='/selfcare']
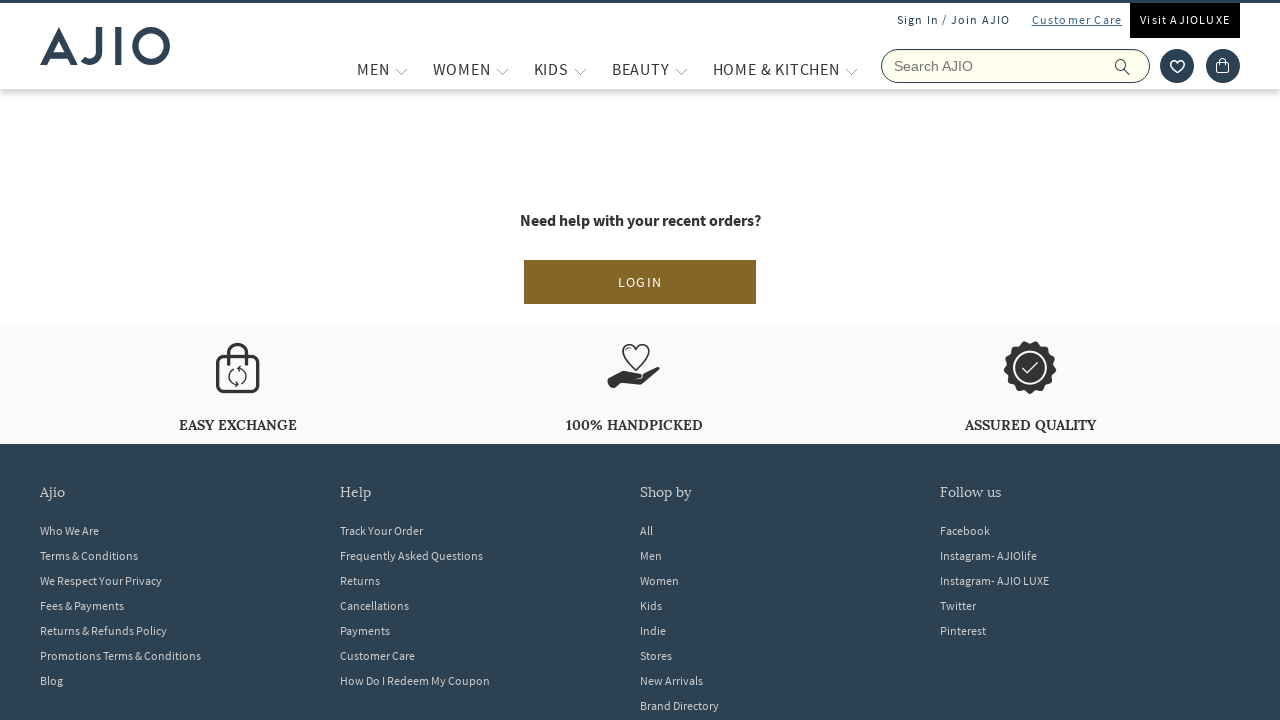

Verified navigation to self-care page at https://www.ajio.com/selfcare
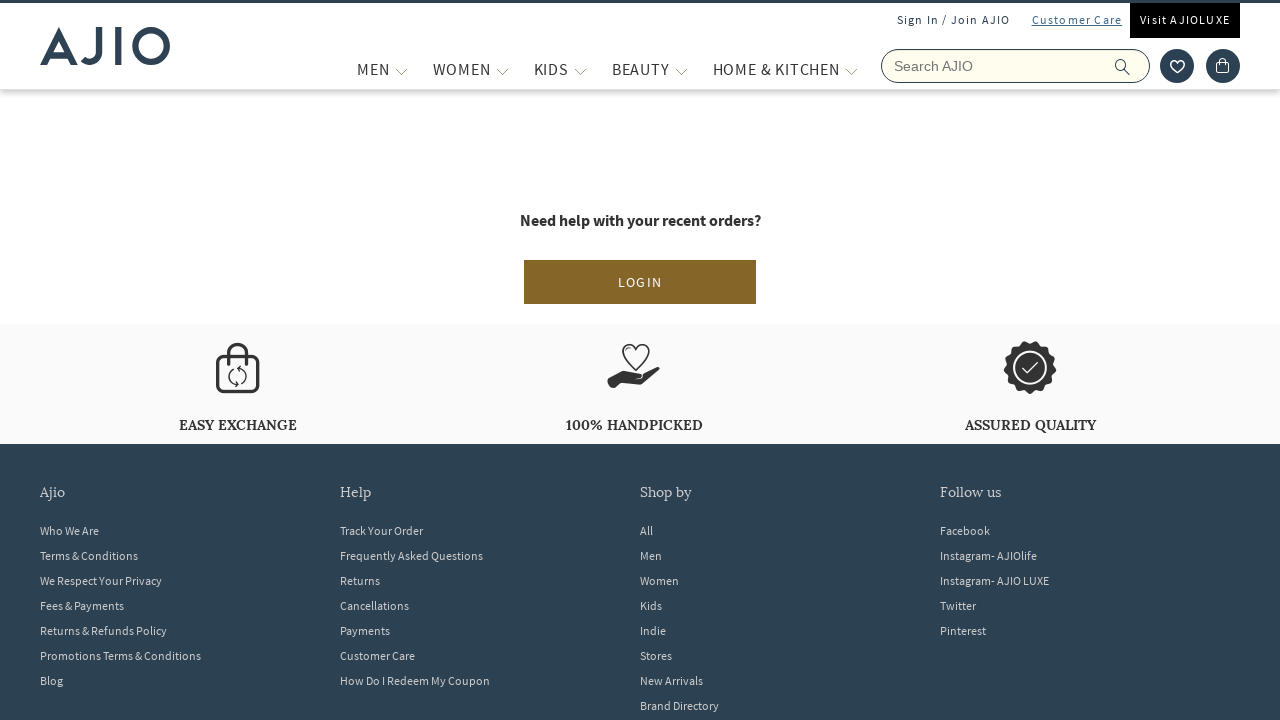

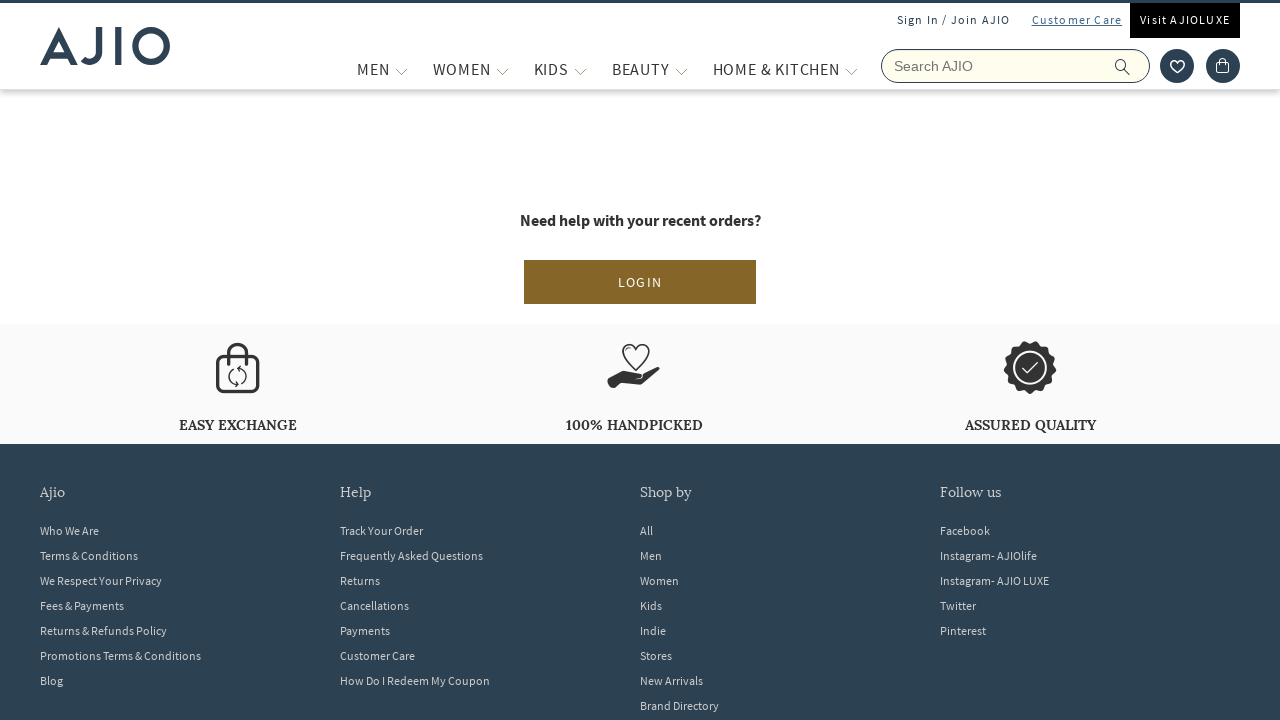